Tests dynamic loading by clicking start button and waiting for dynamically loaded elements to appear

Starting URL: https://the-internet.herokuapp.com

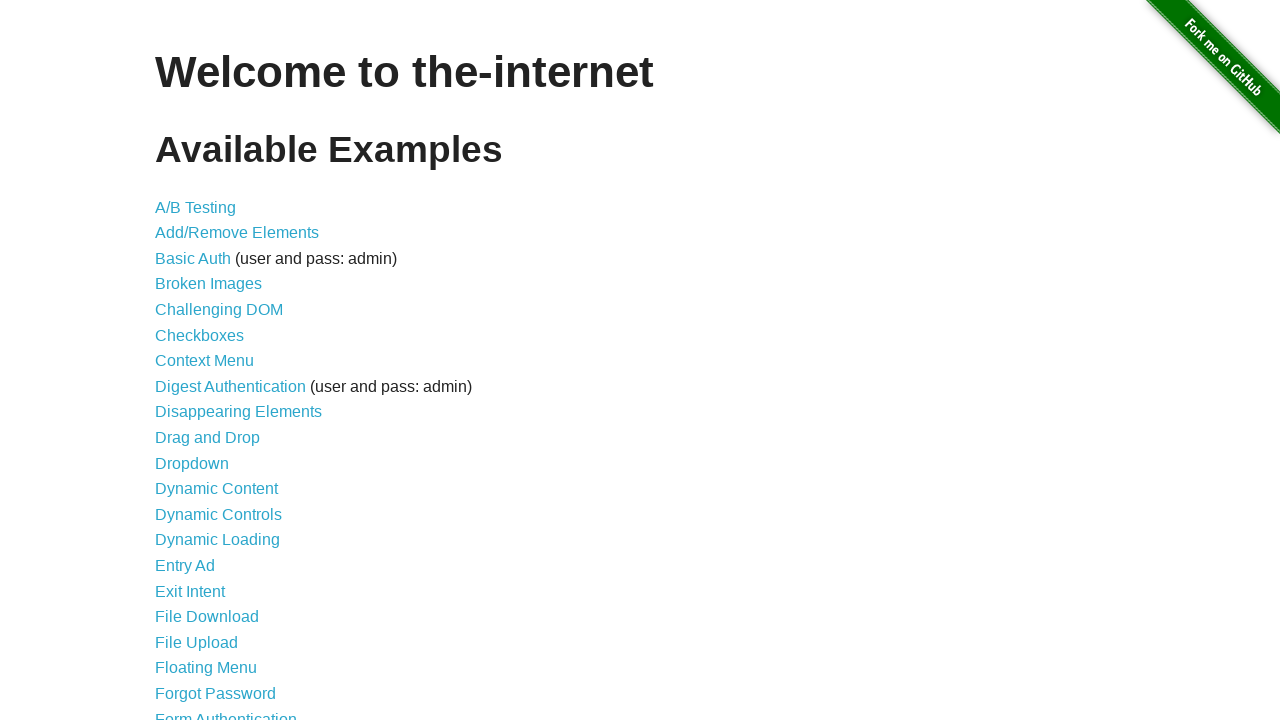

Clicked on Dynamic Loading link at (218, 540) on a[href='/dynamic_loading']
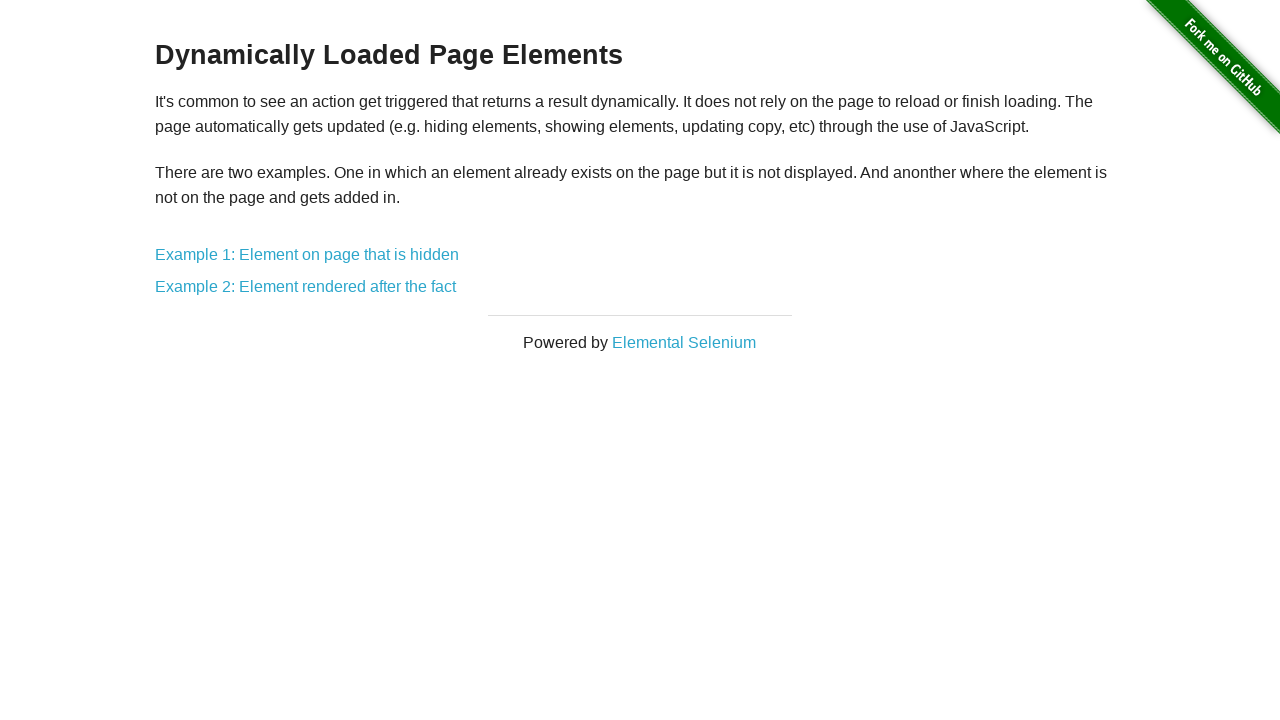

Clicked on Example 1 (hidden element) at (307, 255) on a[href='/dynamic_loading/1']
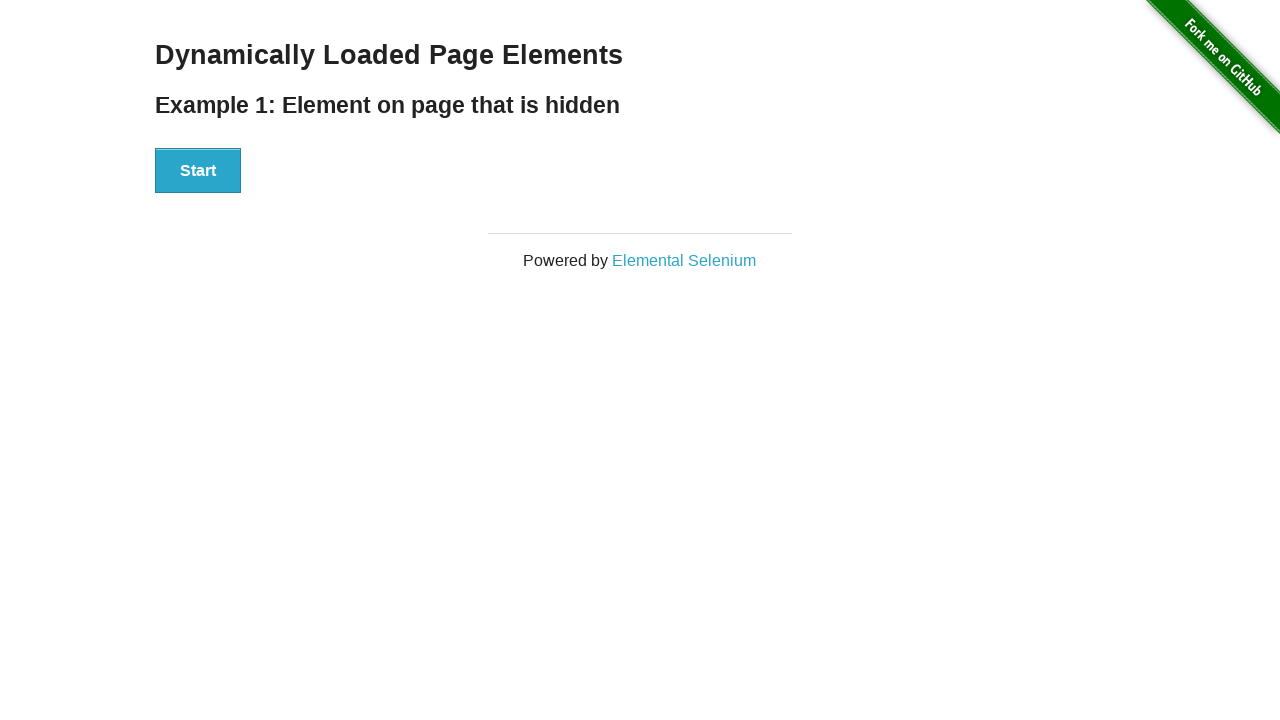

Clicked Start button for Example 1 at (198, 171) on button:has-text('Start')
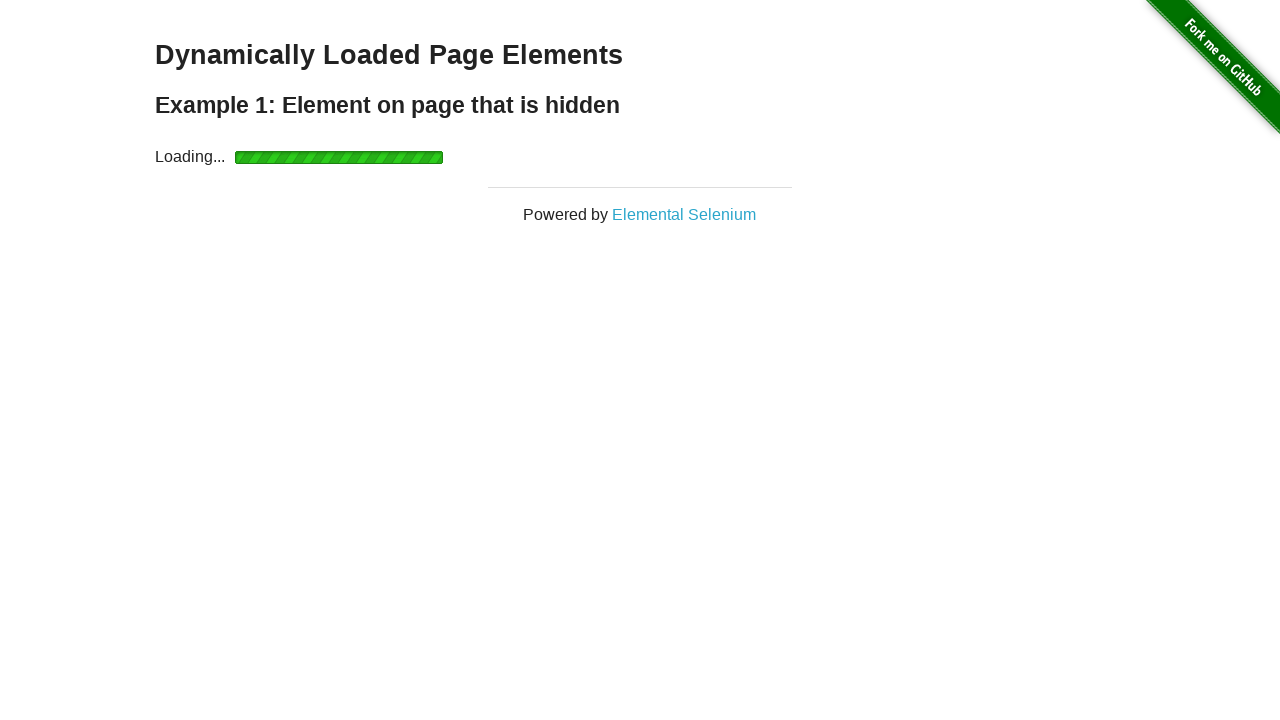

Waited for finish element to appear in Example 1
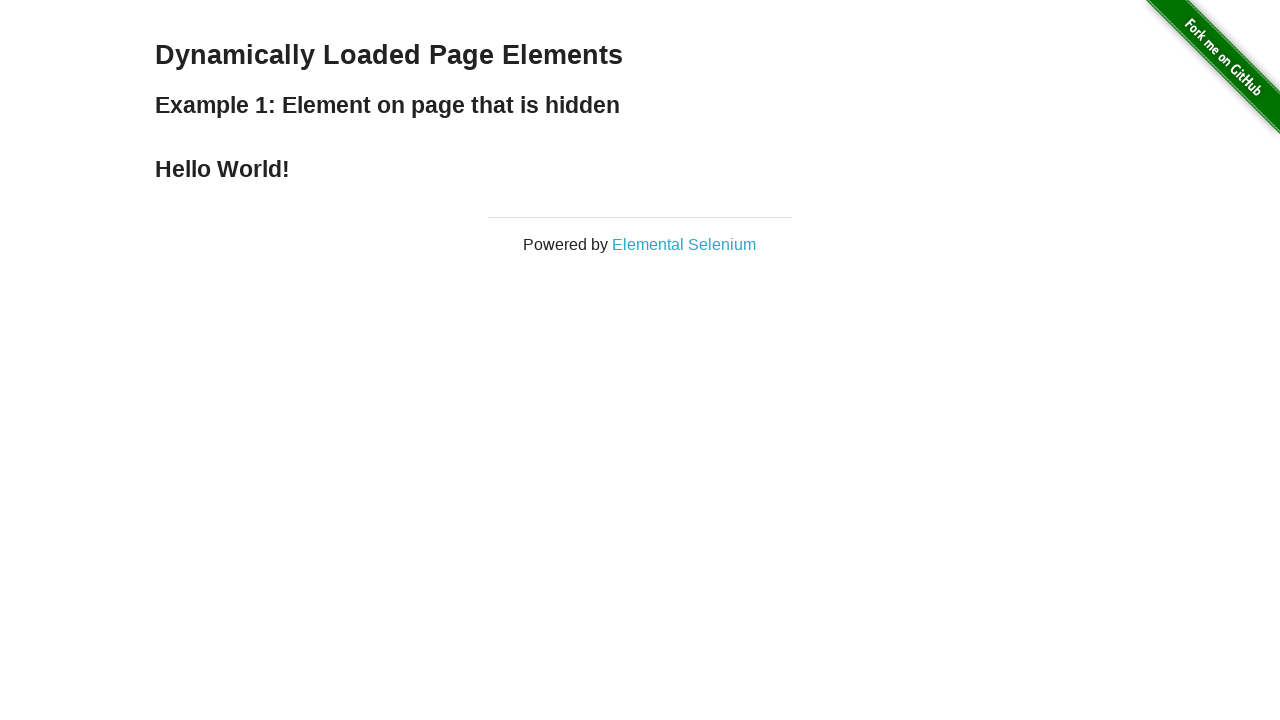

Navigated back to Dynamic Loading page
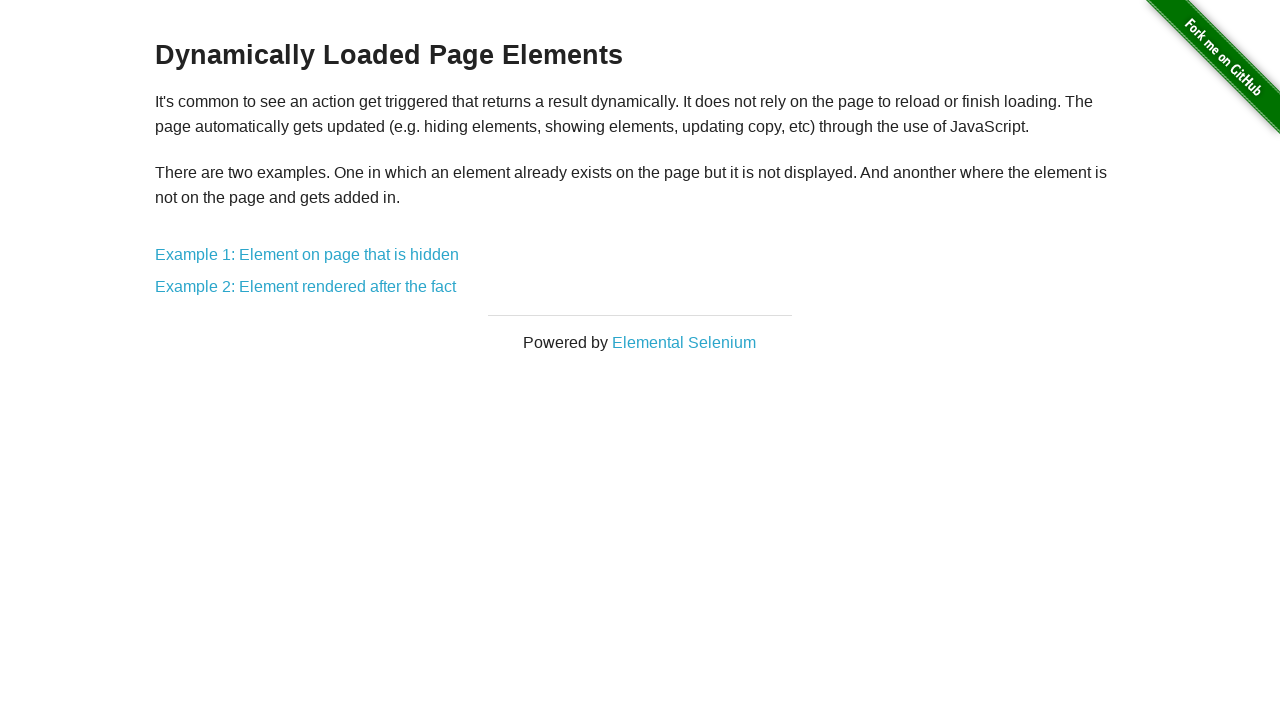

Clicked on Example 2 (element rendered after event) at (306, 287) on a[href='/dynamic_loading/2']
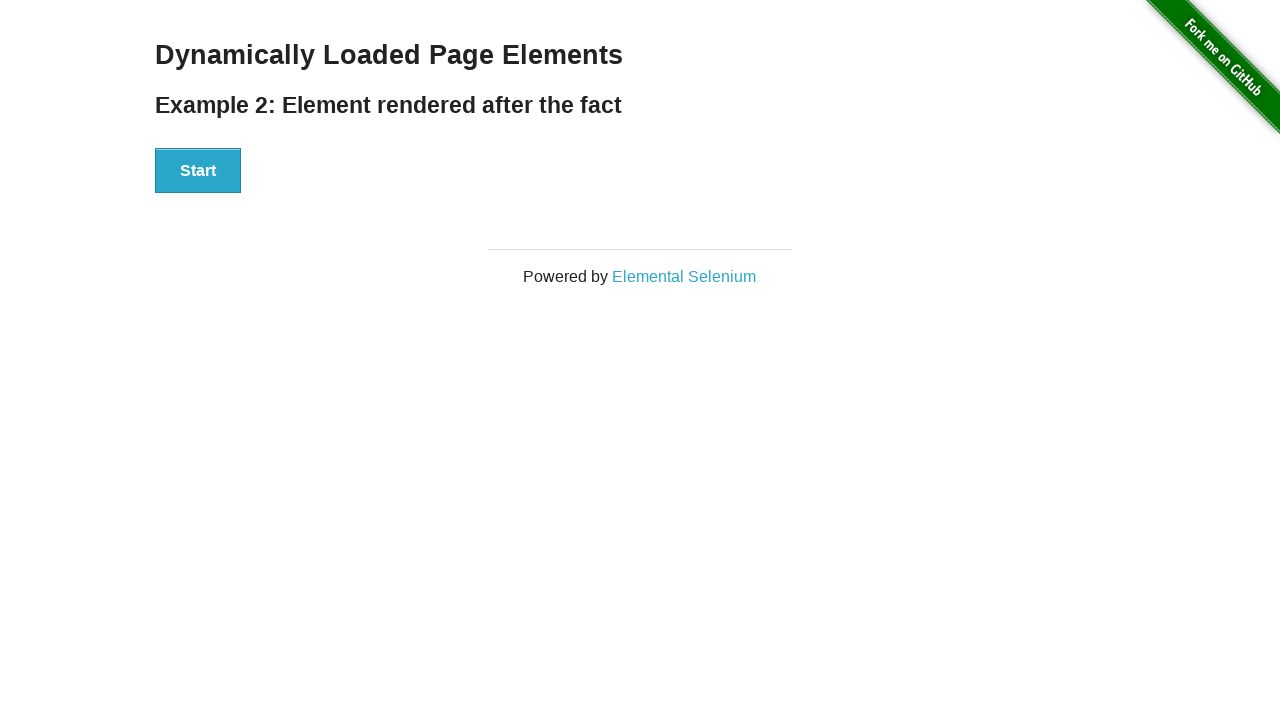

Clicked Start button for Example 2 at (198, 171) on button:has-text('Start')
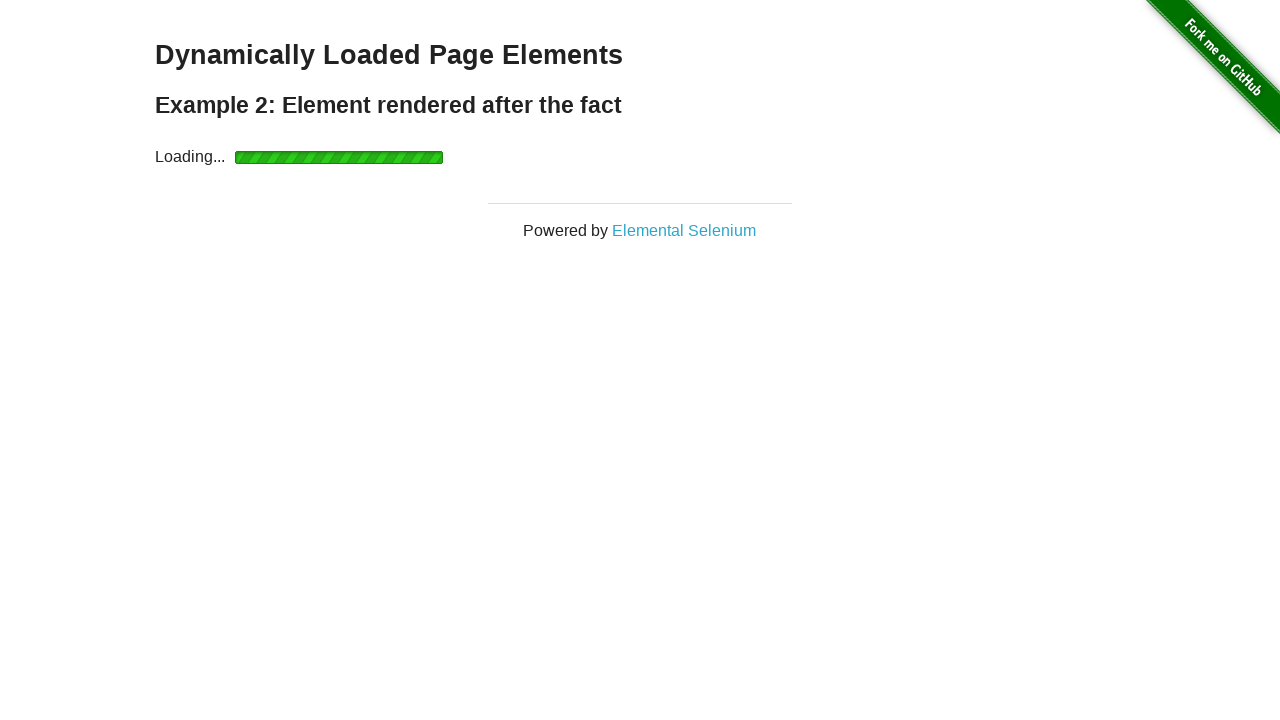

Waited for finish element to appear in Example 2
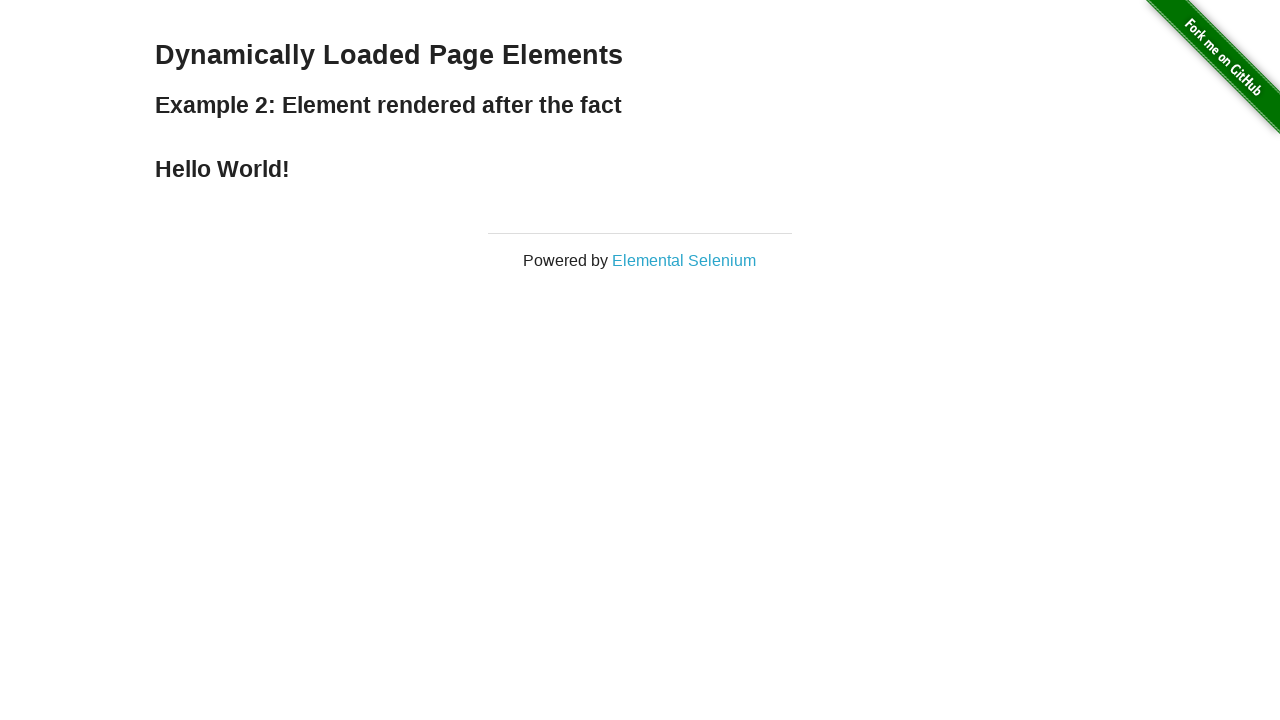

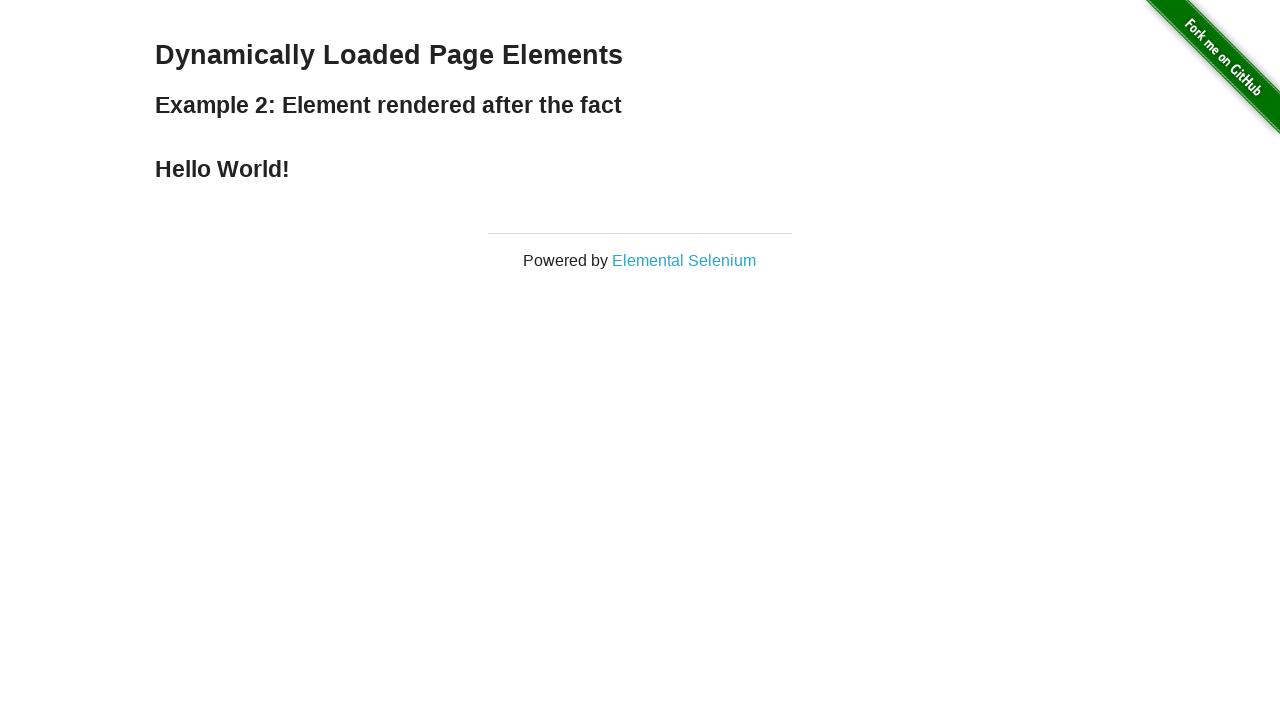